Tests a math quiz form by reading two numbers displayed on the page, calculating their sum, selecting the result from a dropdown, and submitting the form.

Starting URL: http://suninjuly.github.io/selects1.html

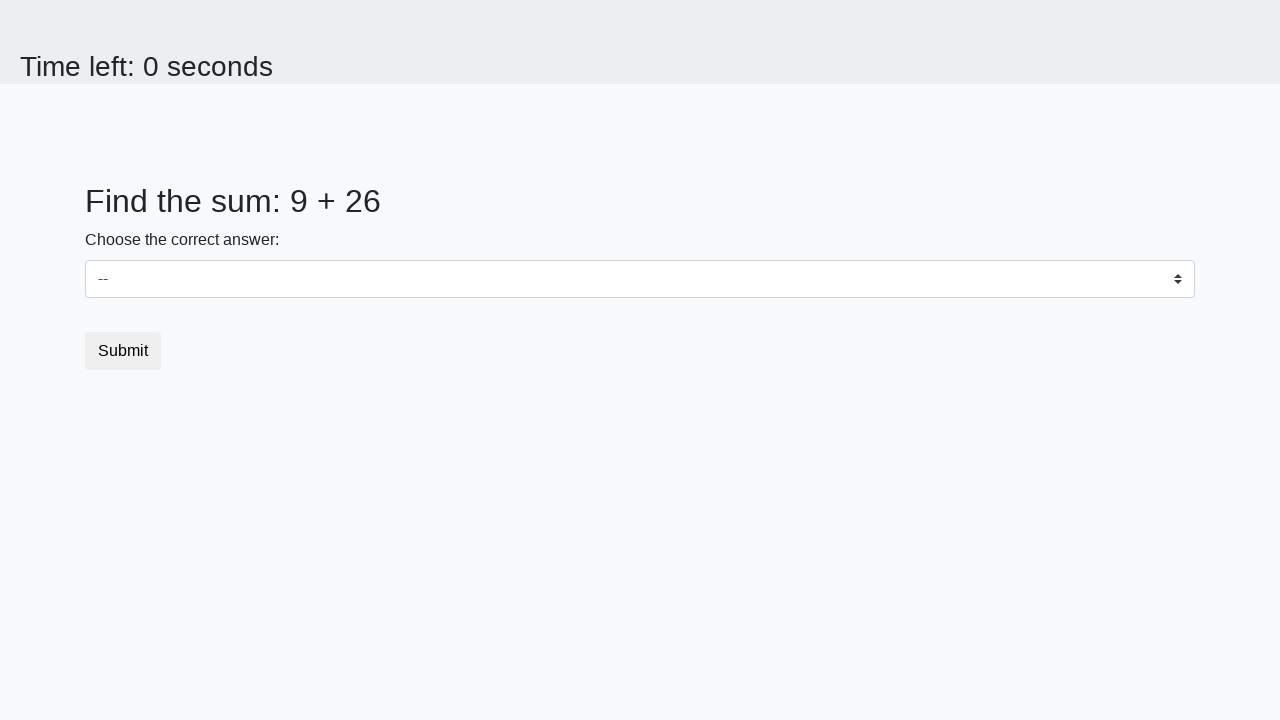

Read first number from #num1 element
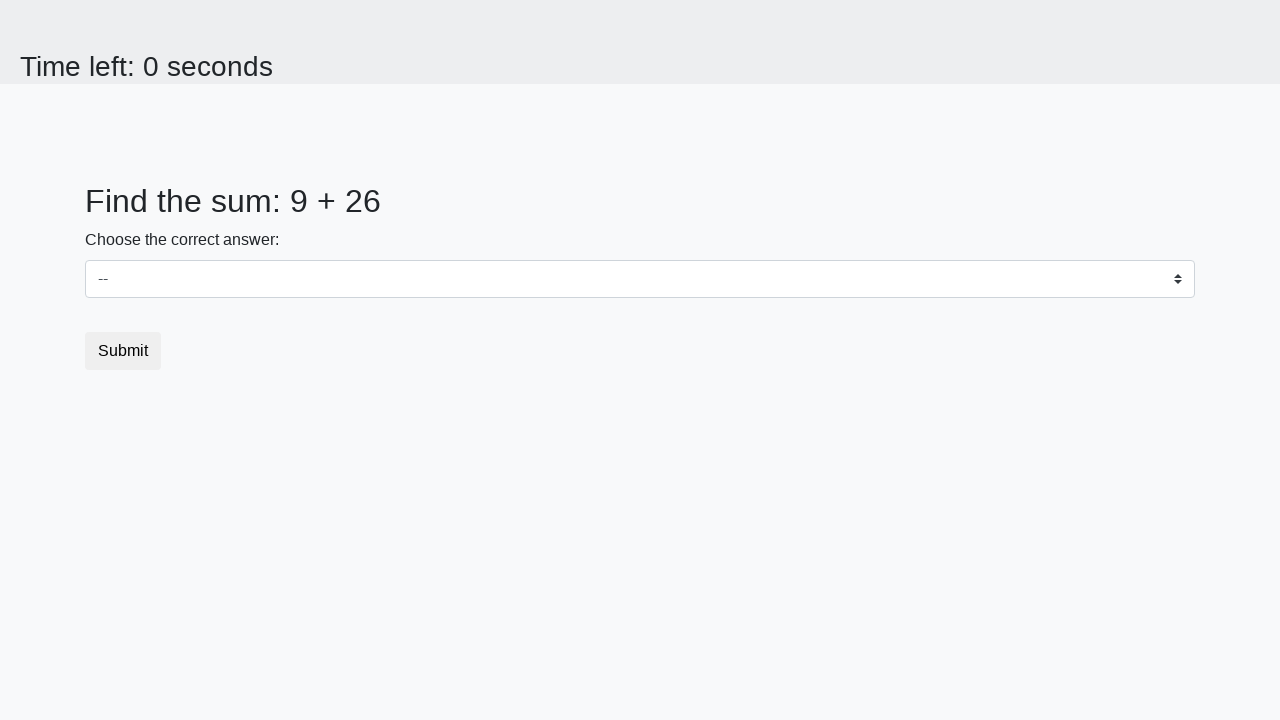

Read second number from #num2 element
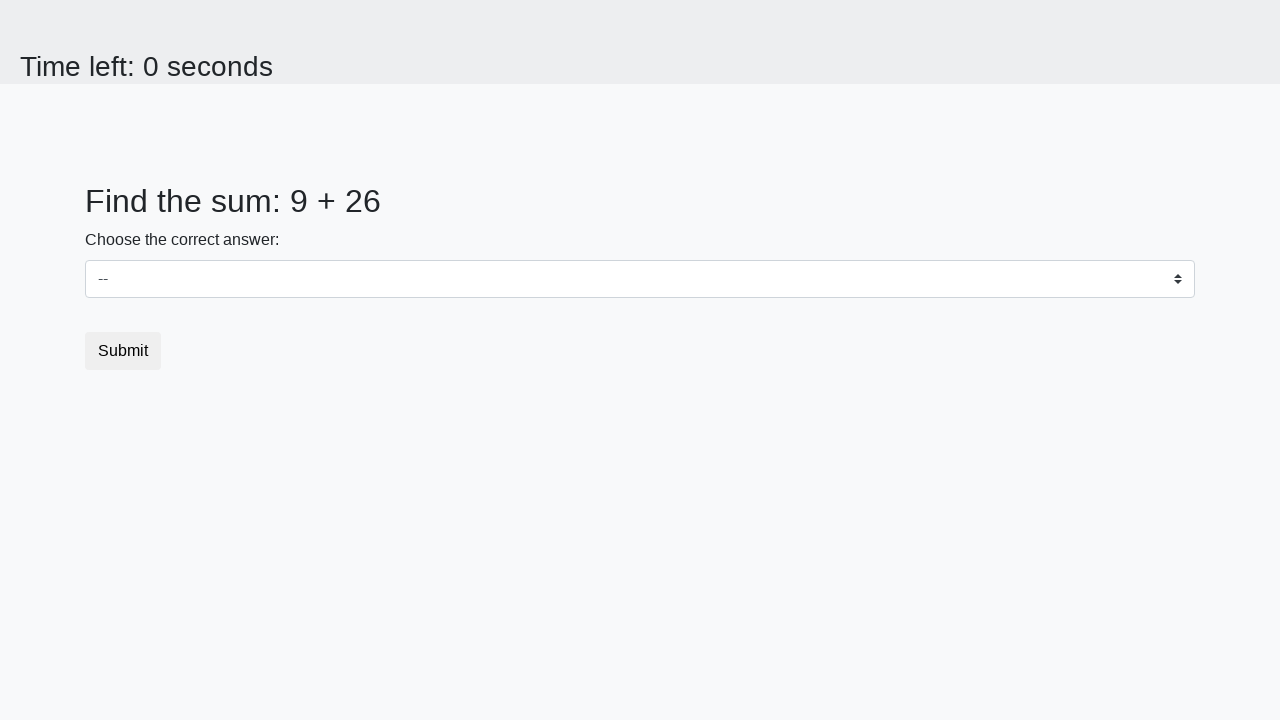

Calculated sum: 9 + 26 = 35
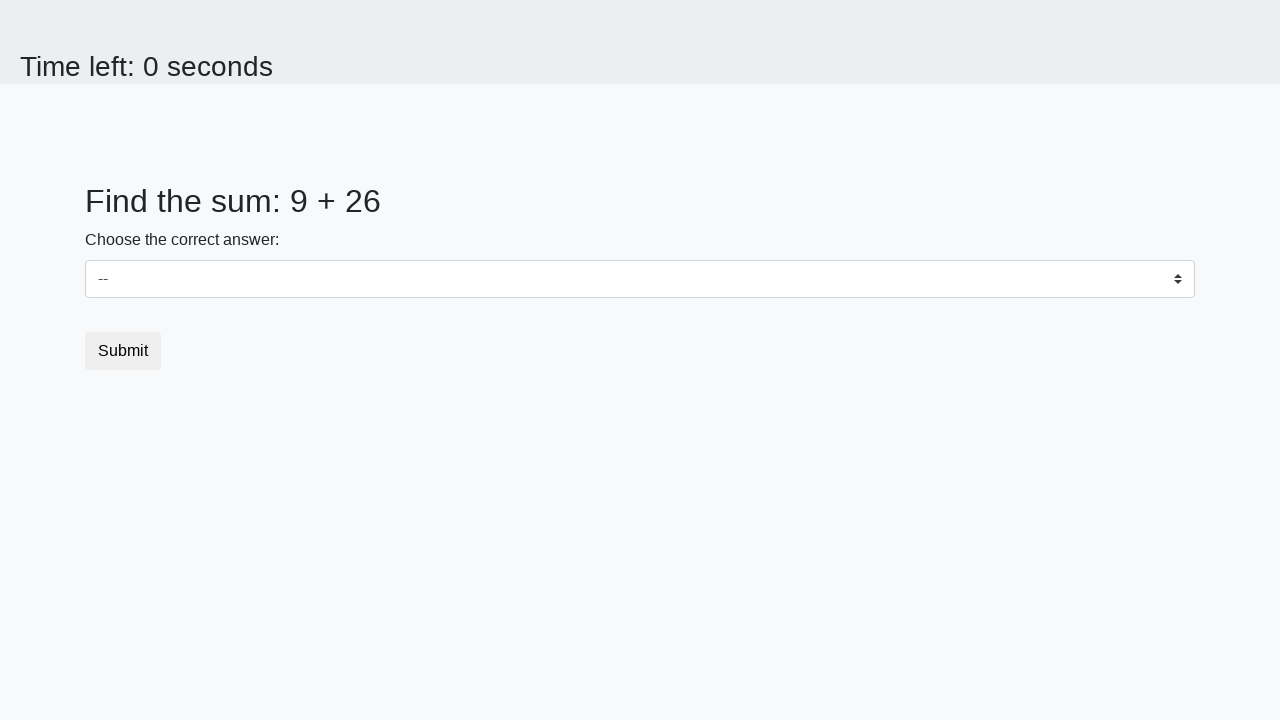

Selected sum result '35' from dropdown on select
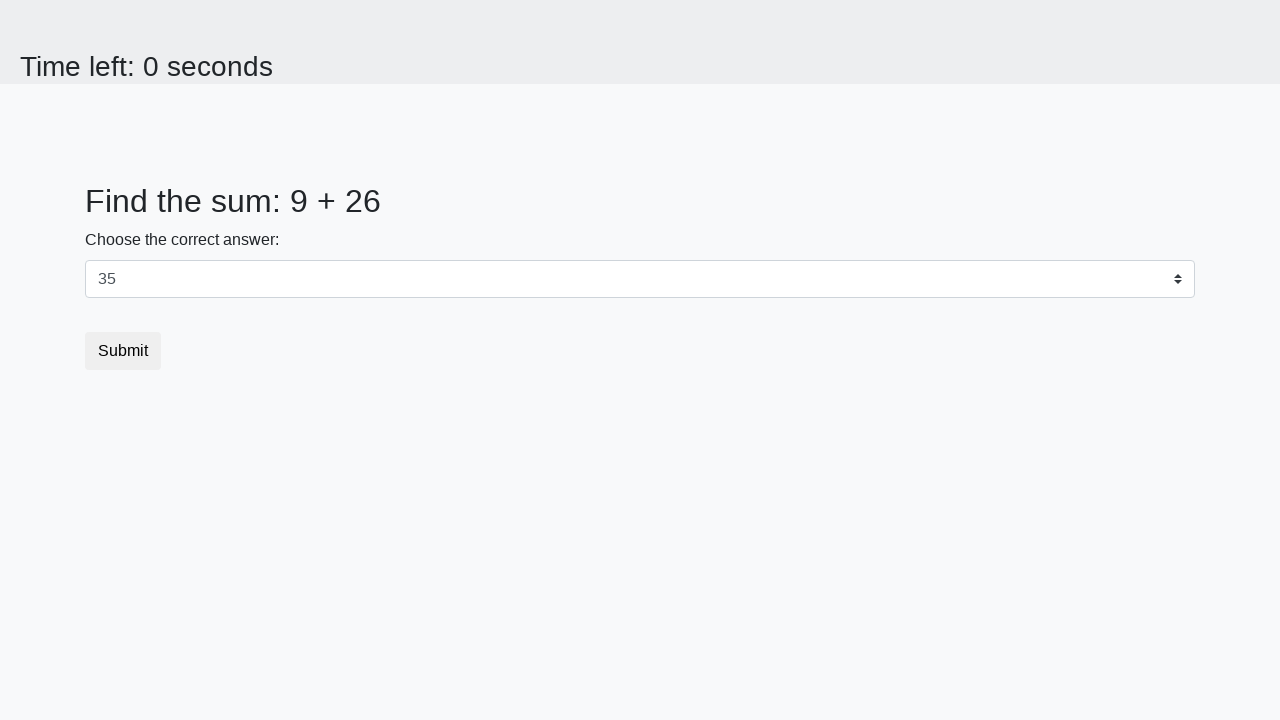

Clicked submit button to submit the form at (123, 351) on button.btn
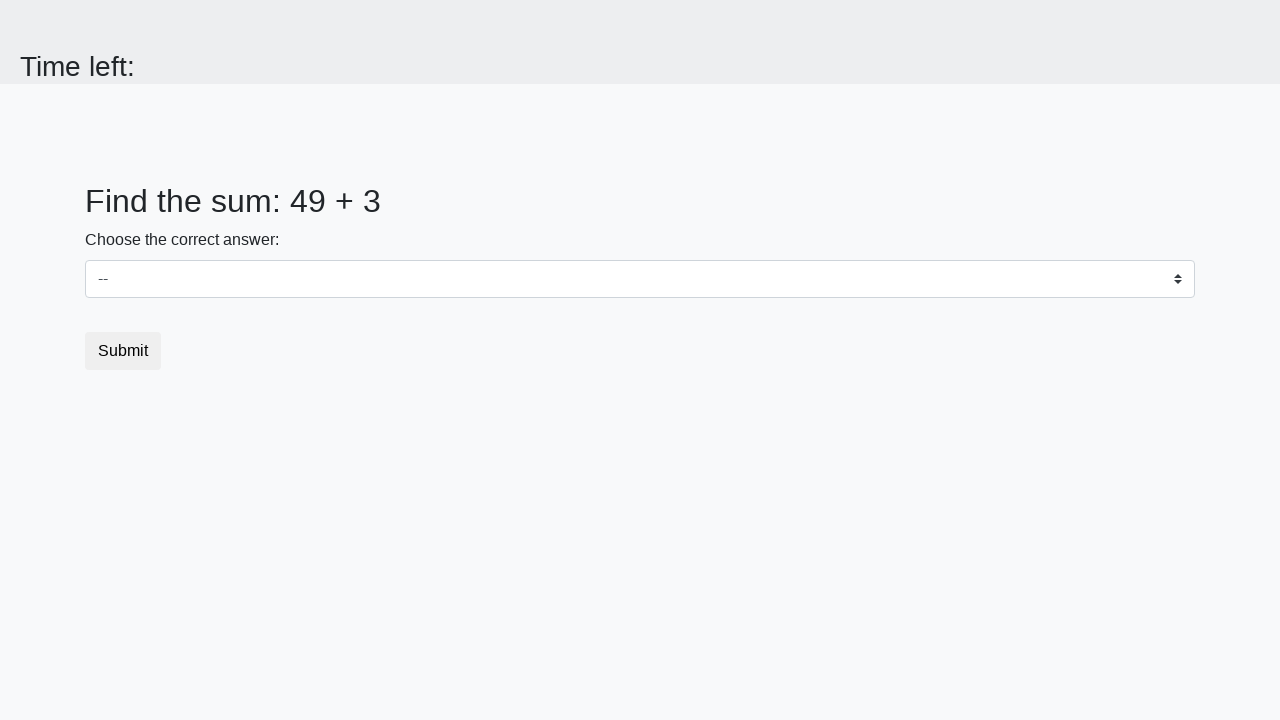

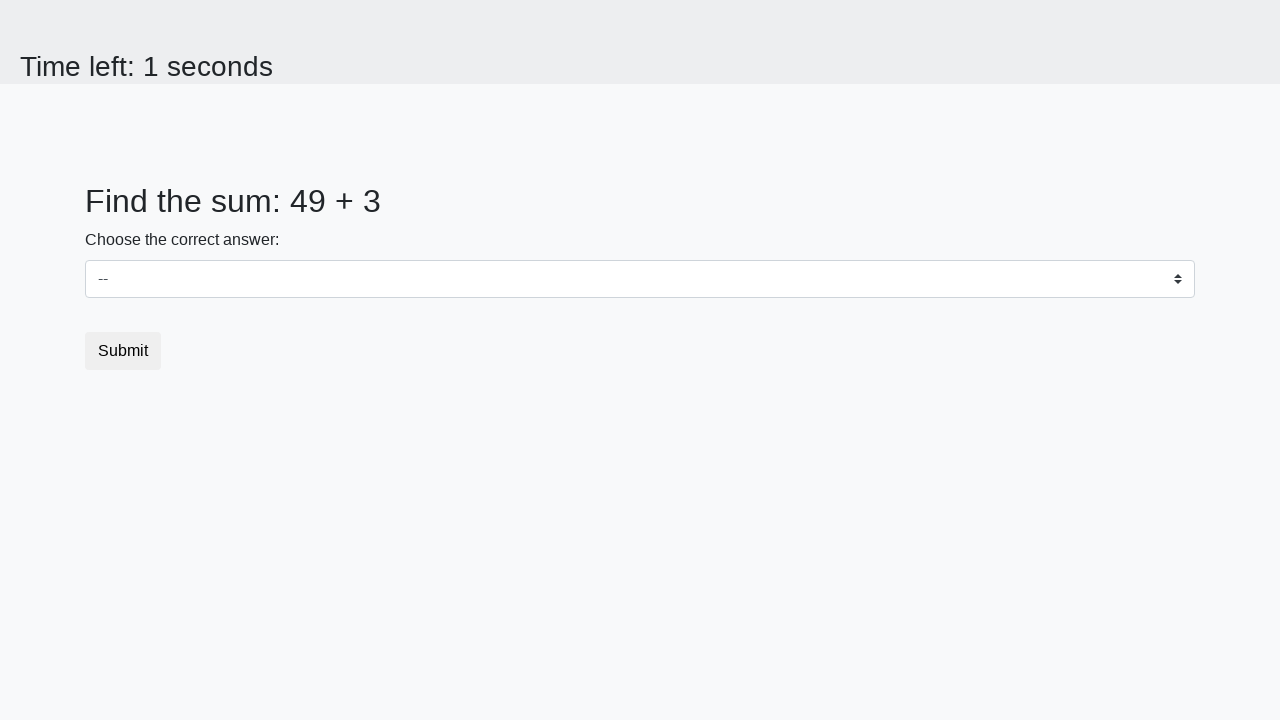